Tests submitting an empty feedback form and verifies that the confirmation page shows empty/null values for all fields and displays correctly styled Yes/No buttons

Starting URL: https://kristinek.github.io/site/tasks/provide_feedback

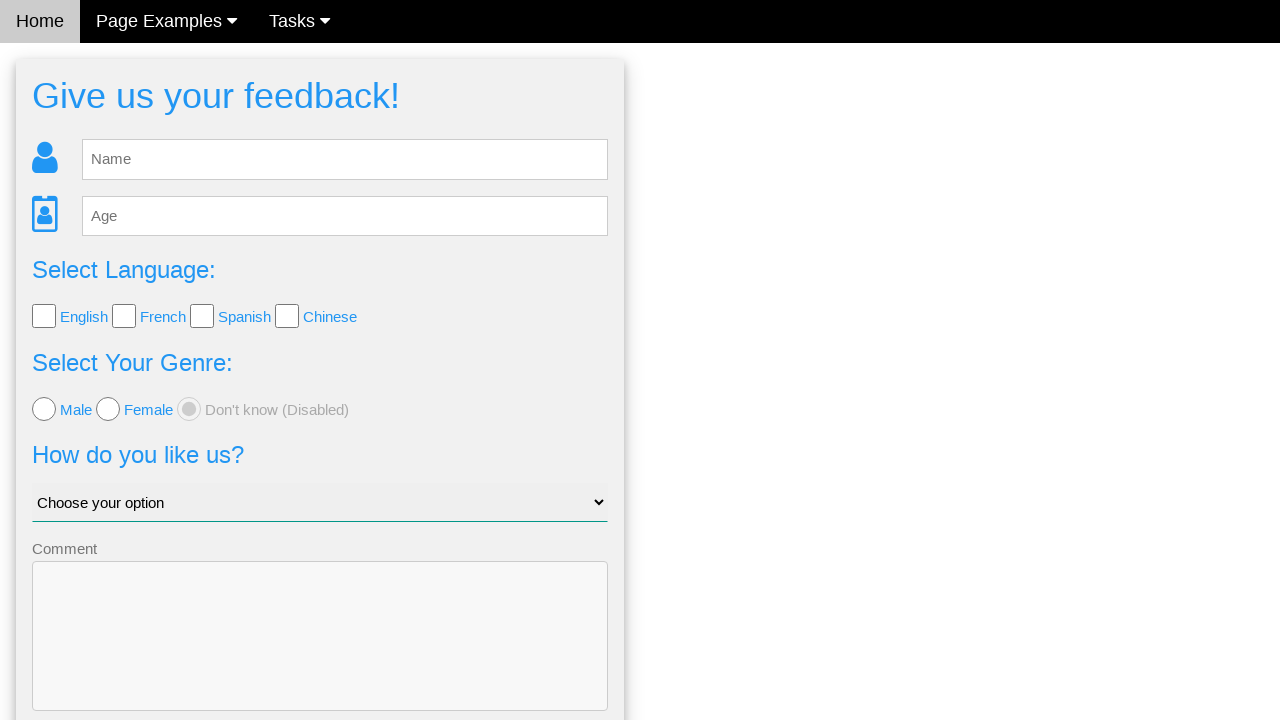

Waited for feedback form to load
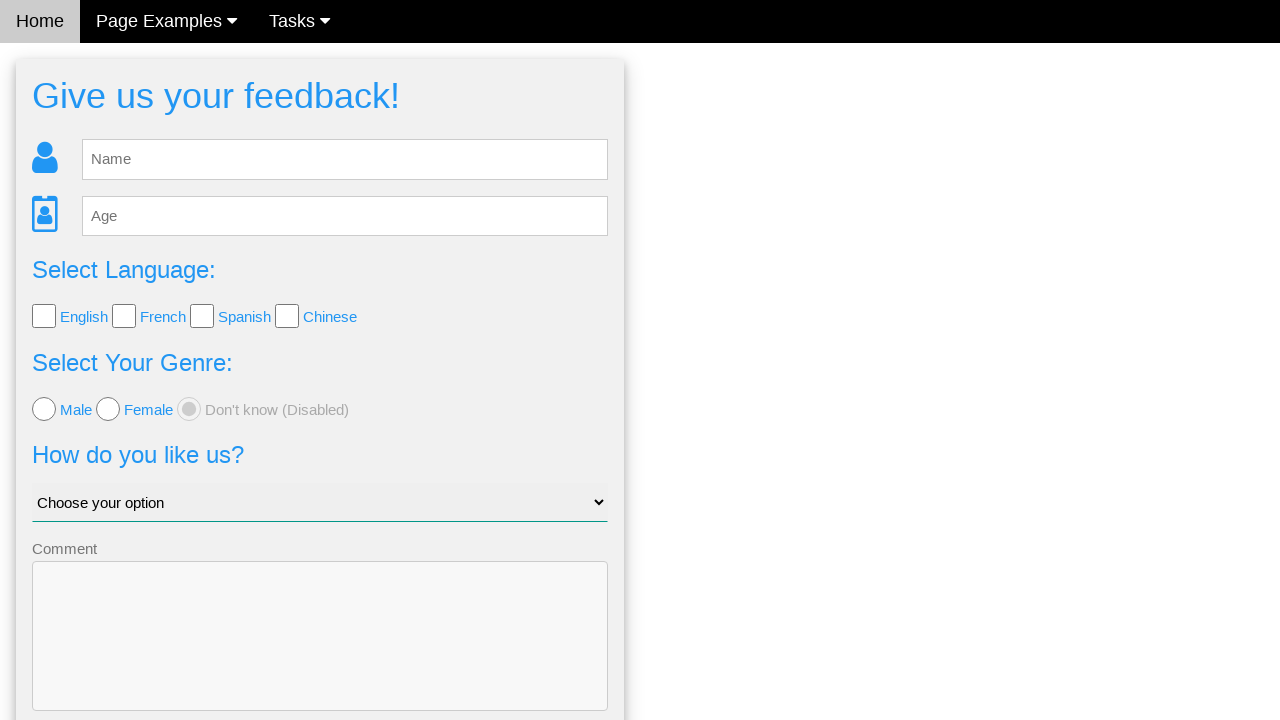

Clicked submit button without entering any form data at (320, 656) on xpath=//*[@id='fb_form']/form/button
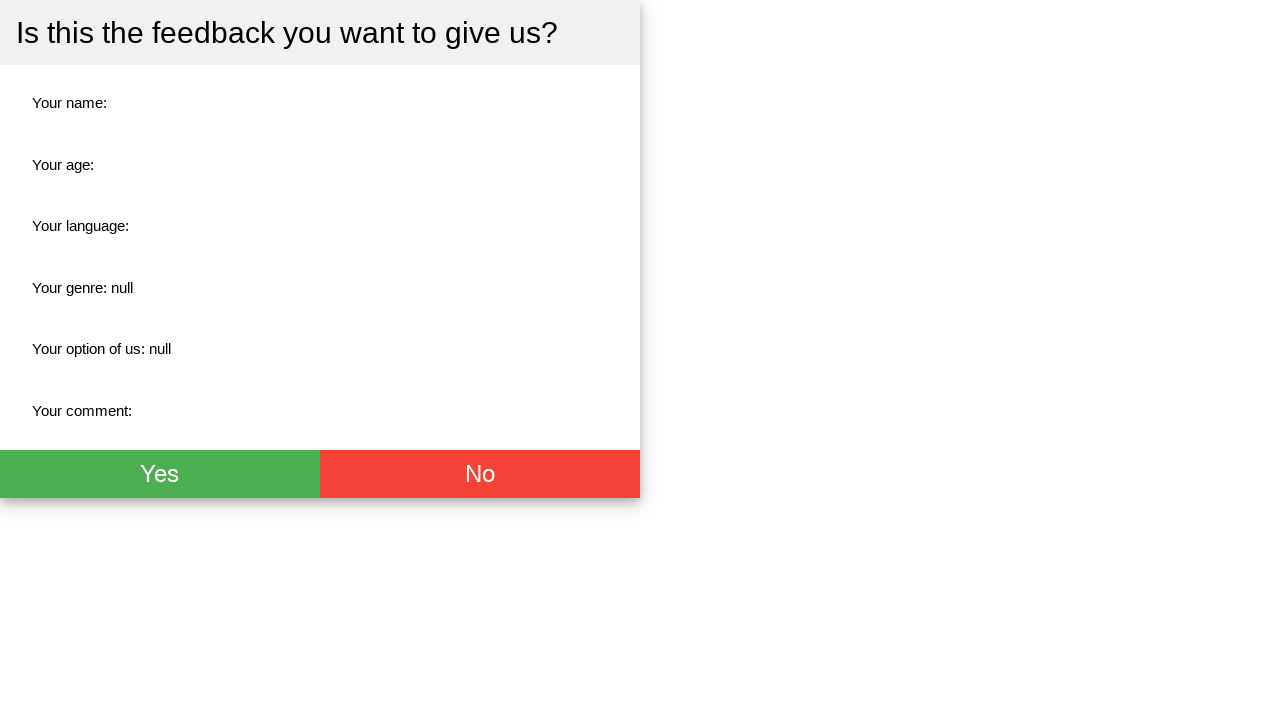

Waited for thank you/confirmation page to load
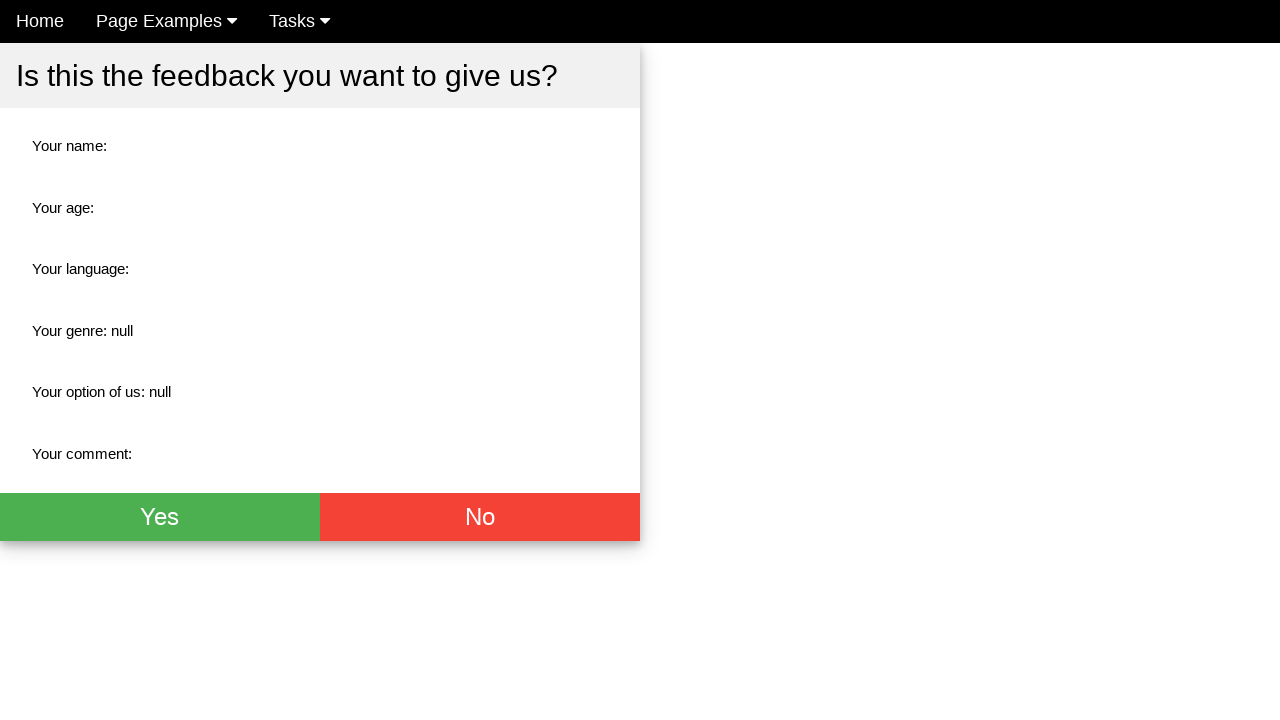

Retrieved name field value from confirmation page
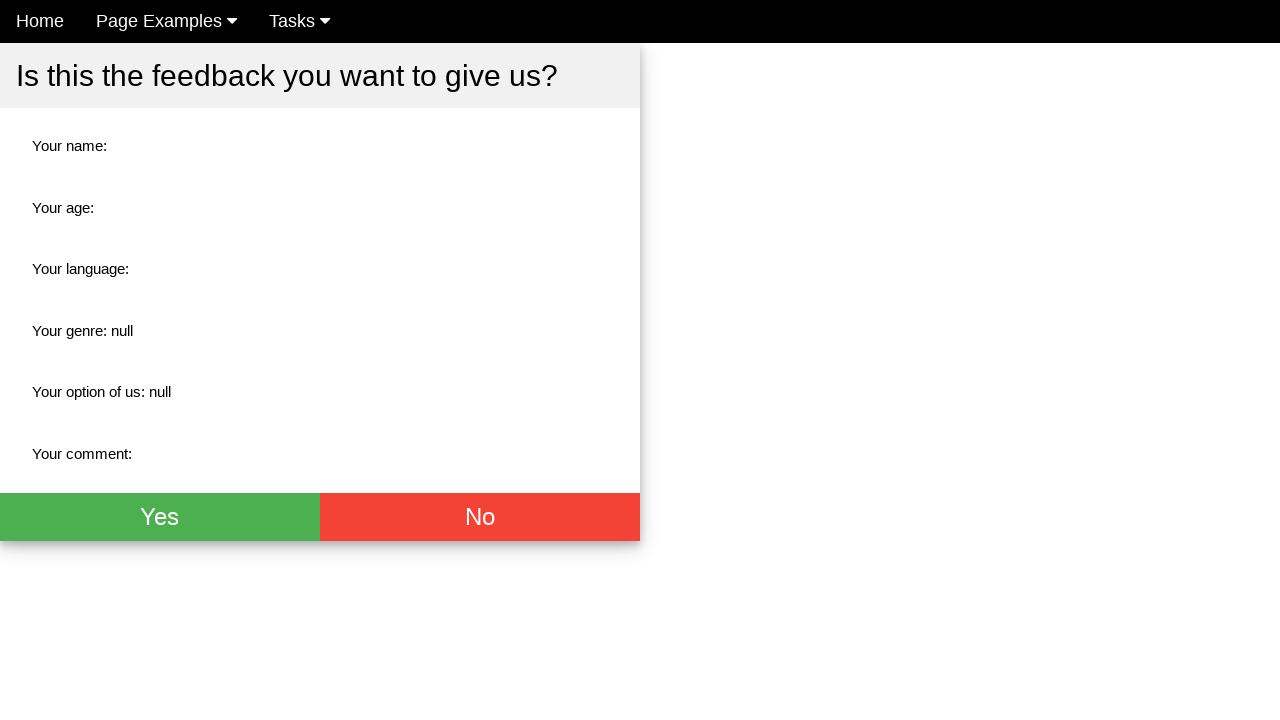

Verified name field is empty or null
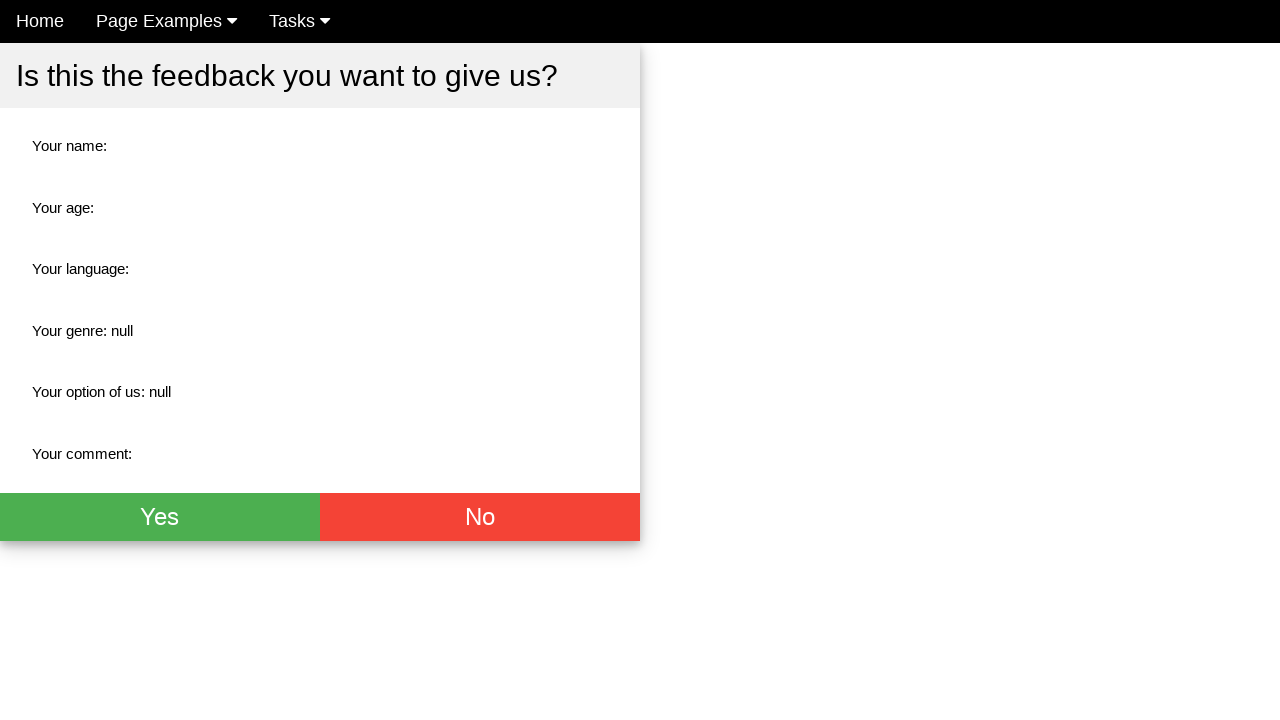

Retrieved age field value from confirmation page
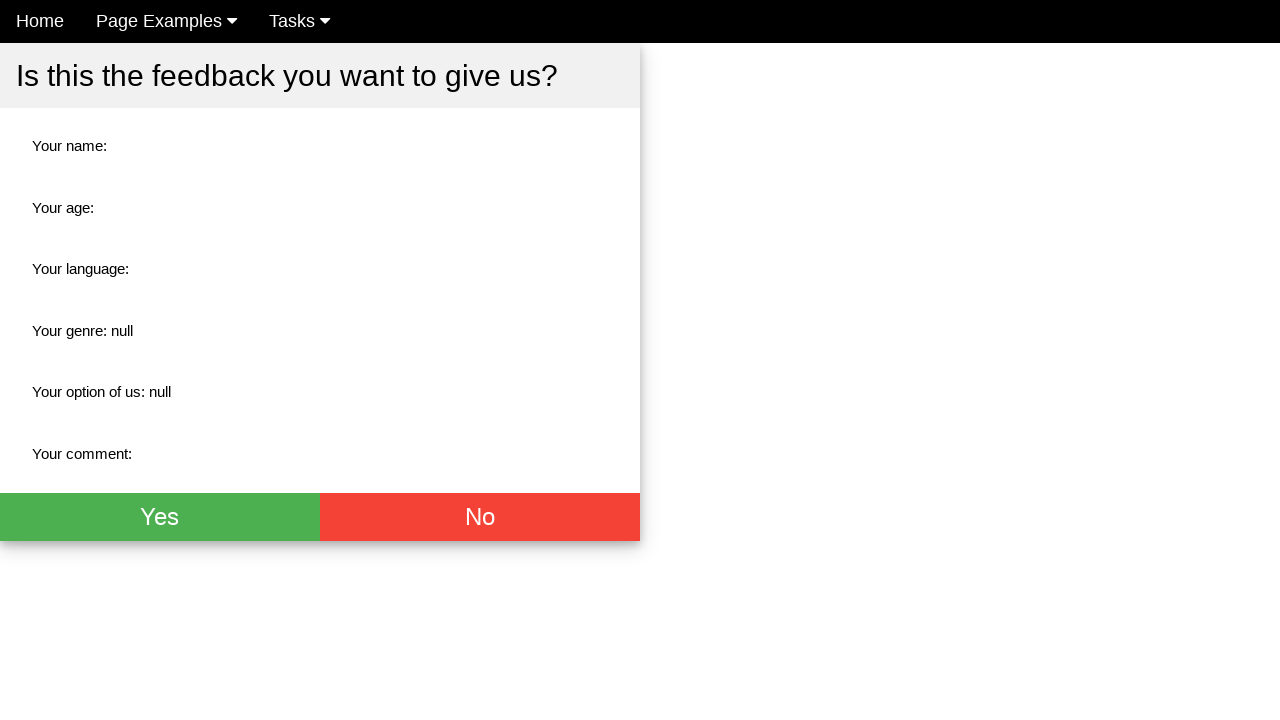

Verified age field is empty or null
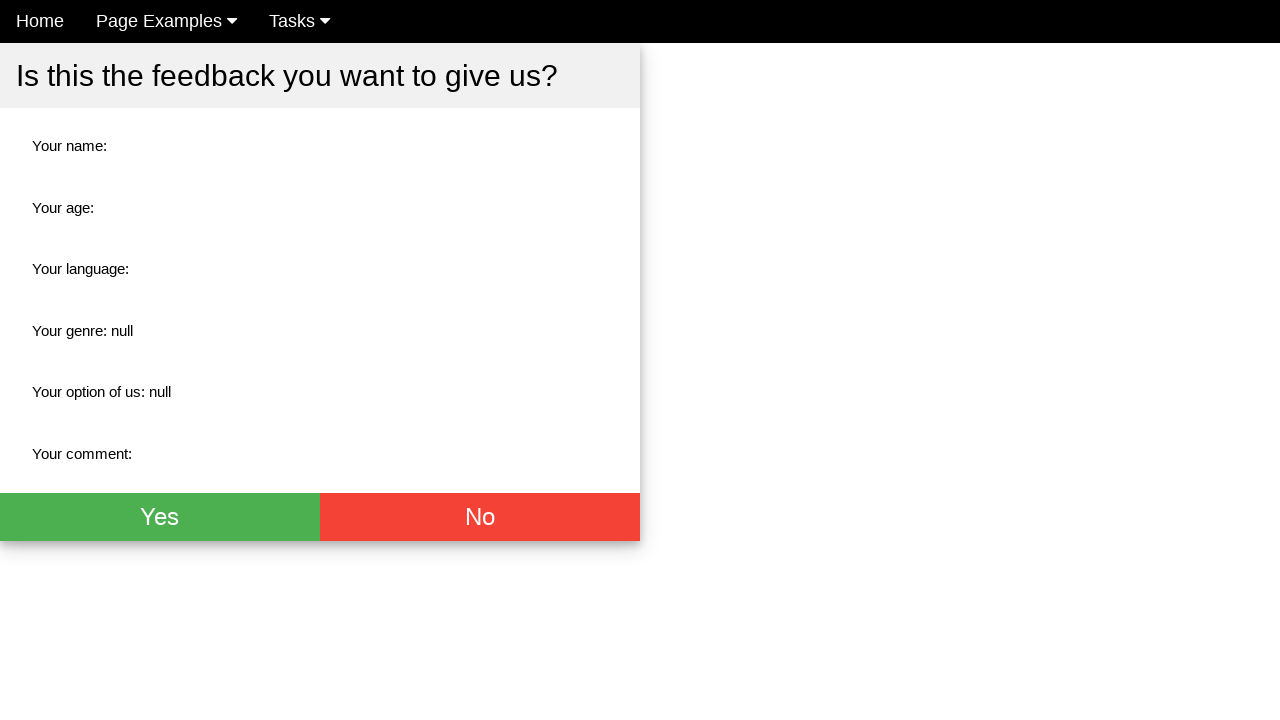

Retrieved language field value from confirmation page
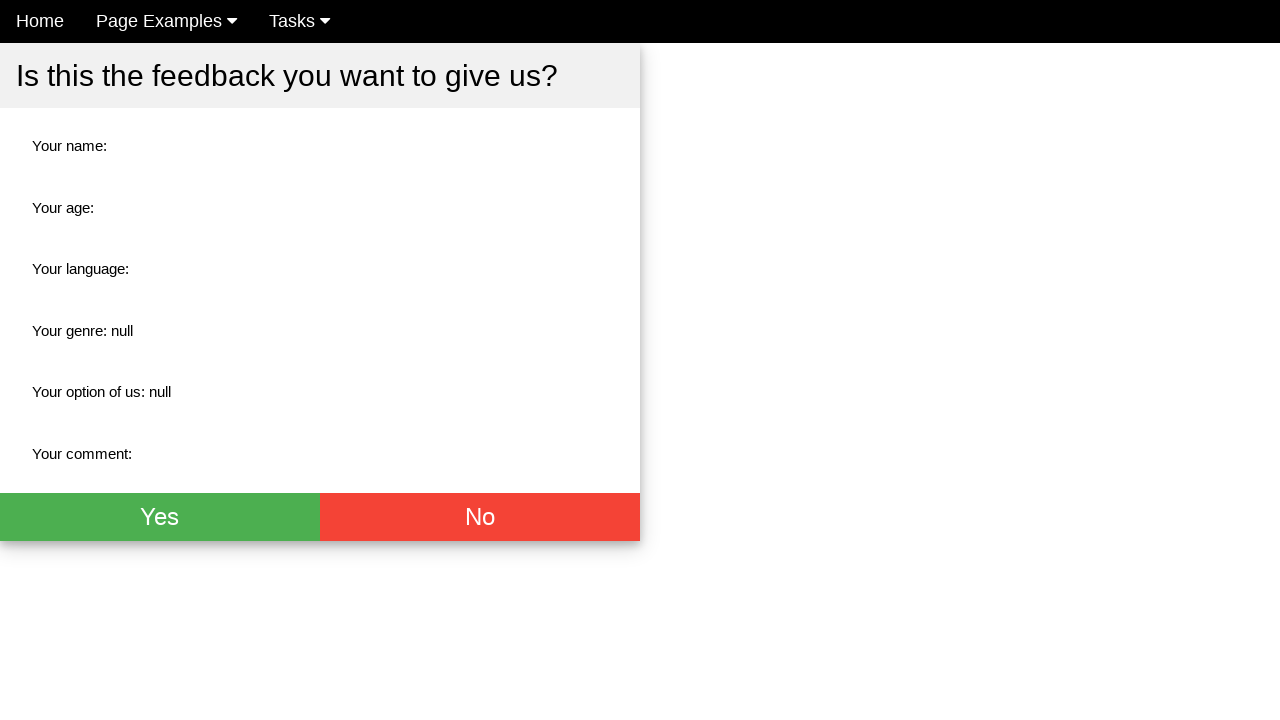

Verified language field is empty or null
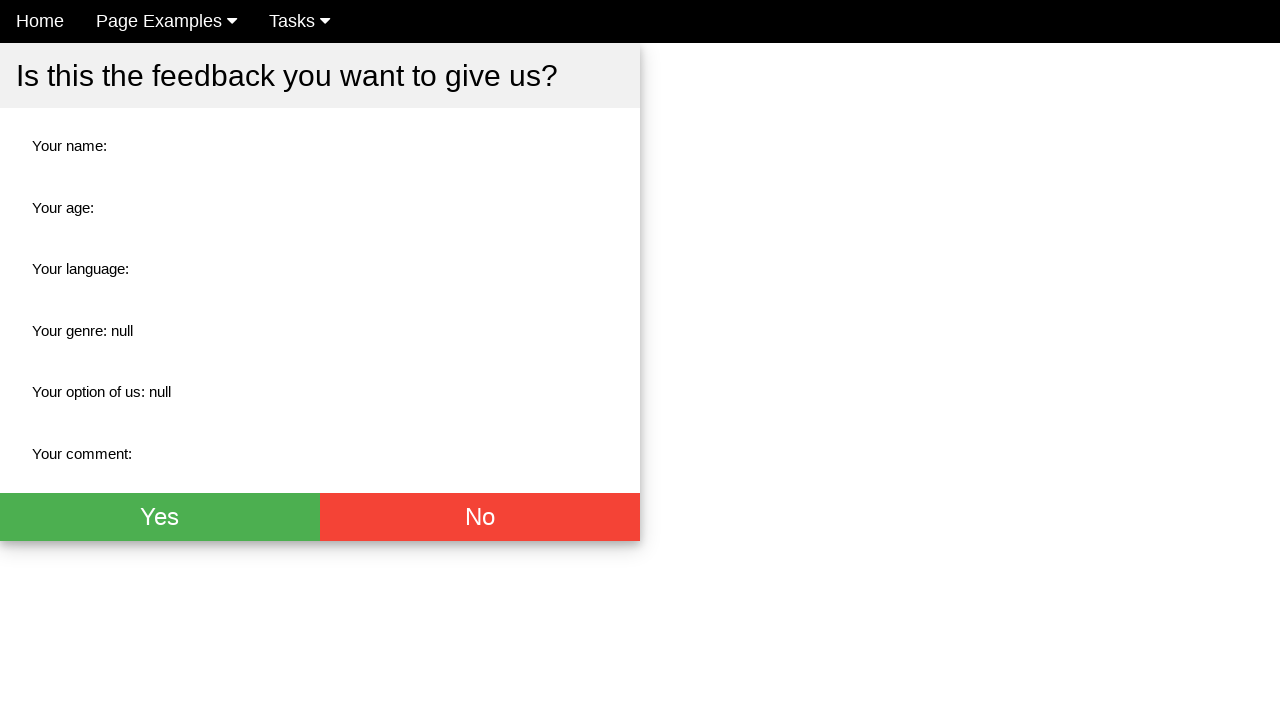

Retrieved gender field value from confirmation page
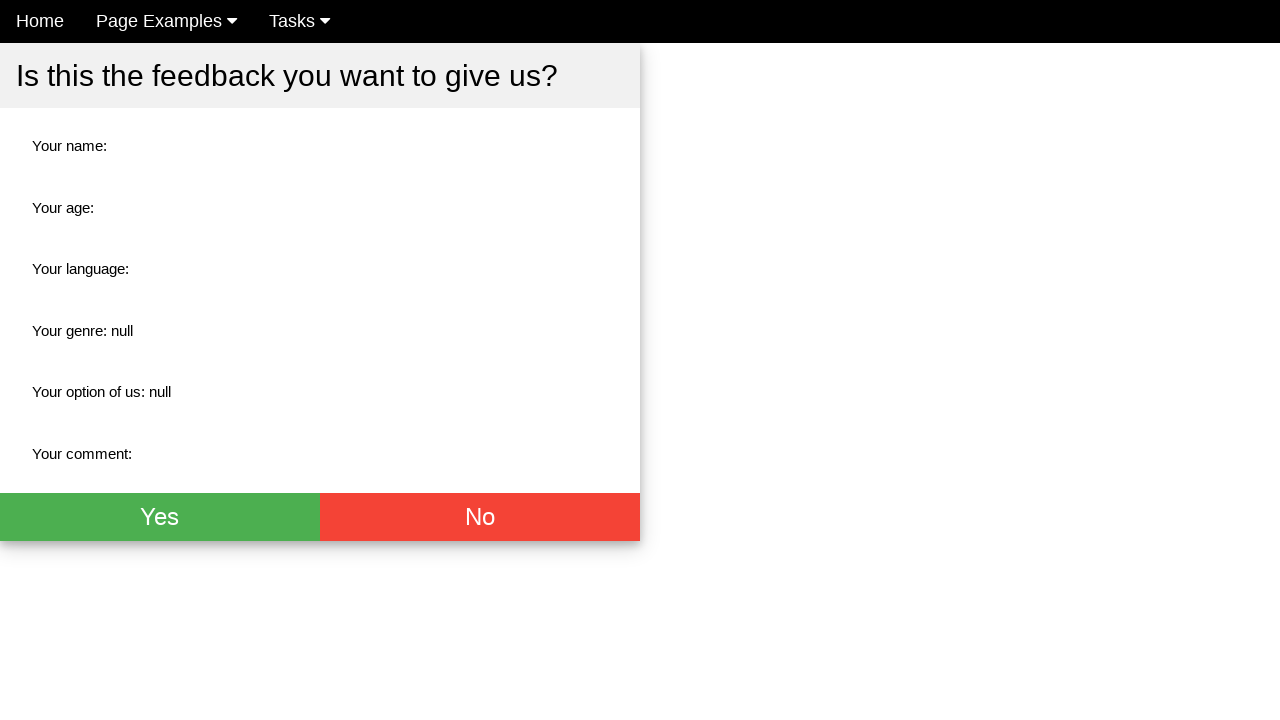

Verified gender field is empty or null
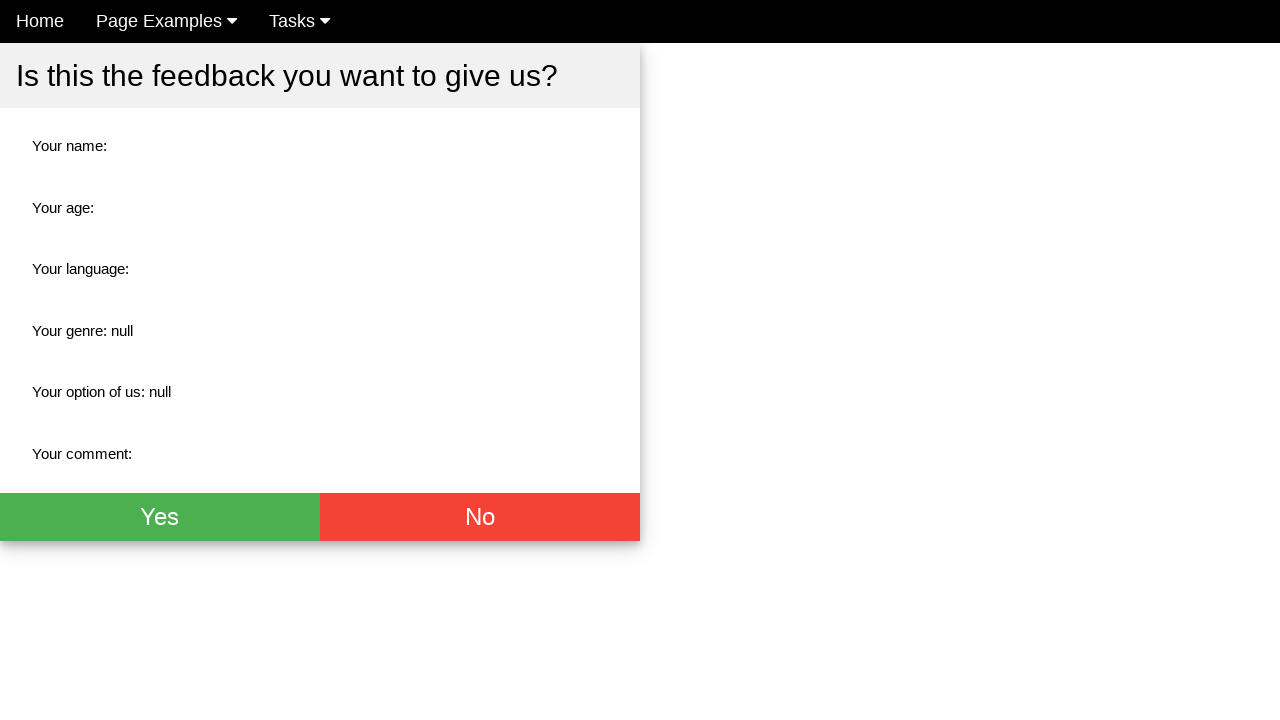

Retrieved option field value from confirmation page
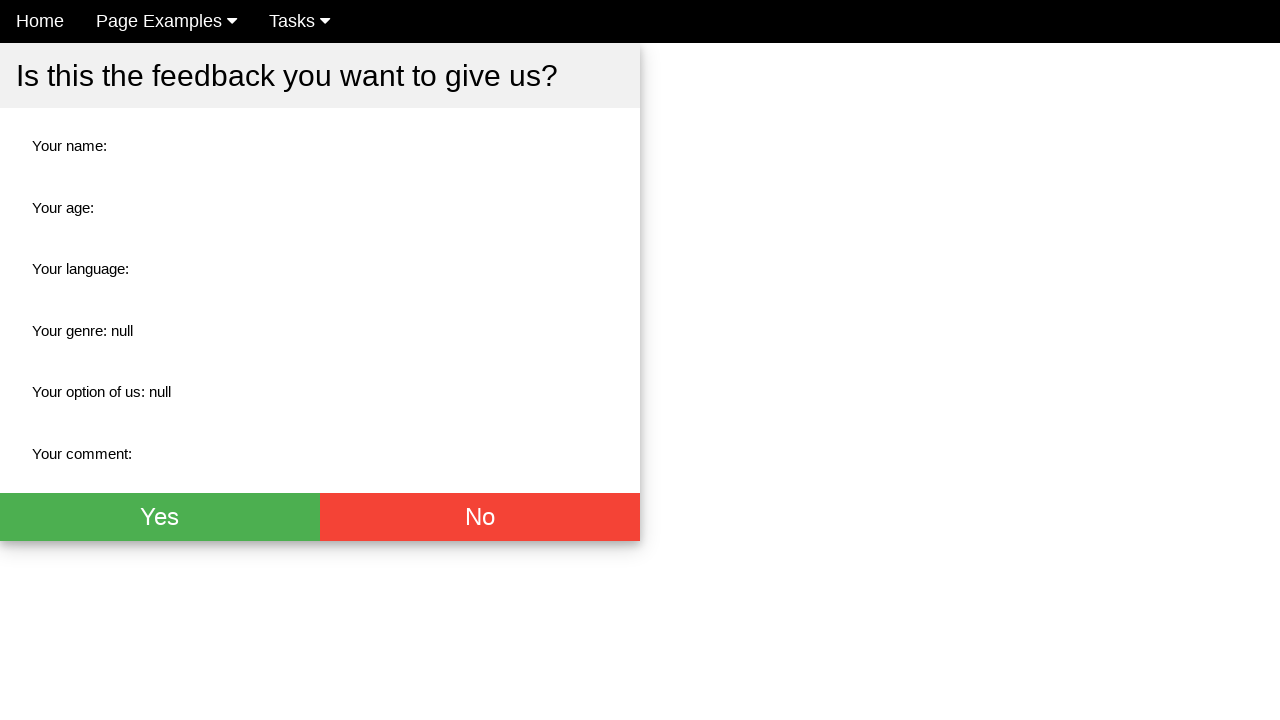

Verified option field is empty or null
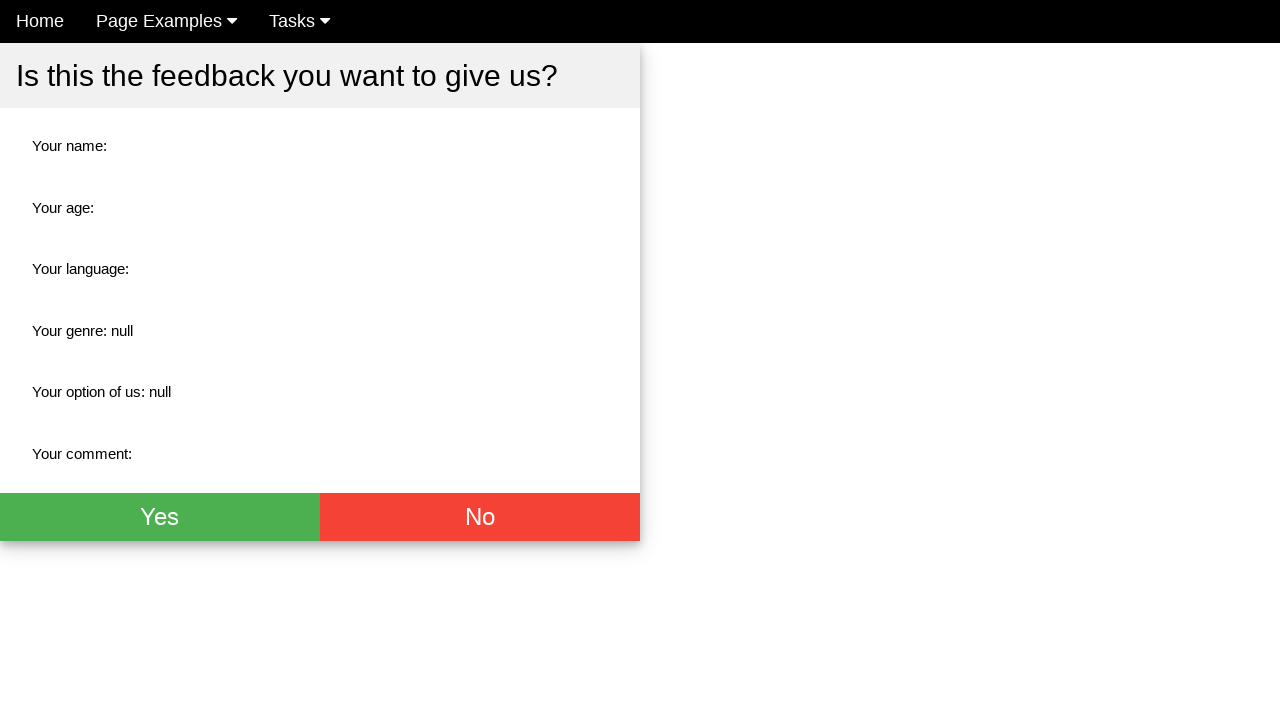

Retrieved comment field value from confirmation page
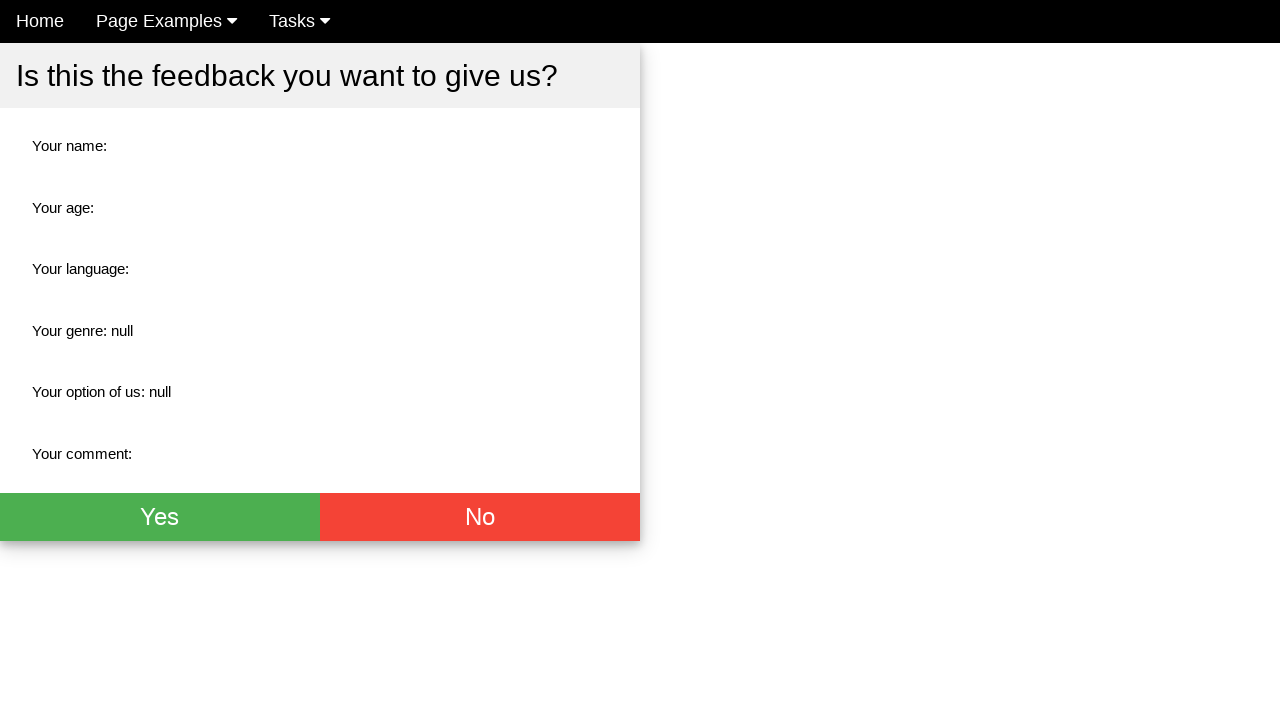

Verified comment field is empty or null
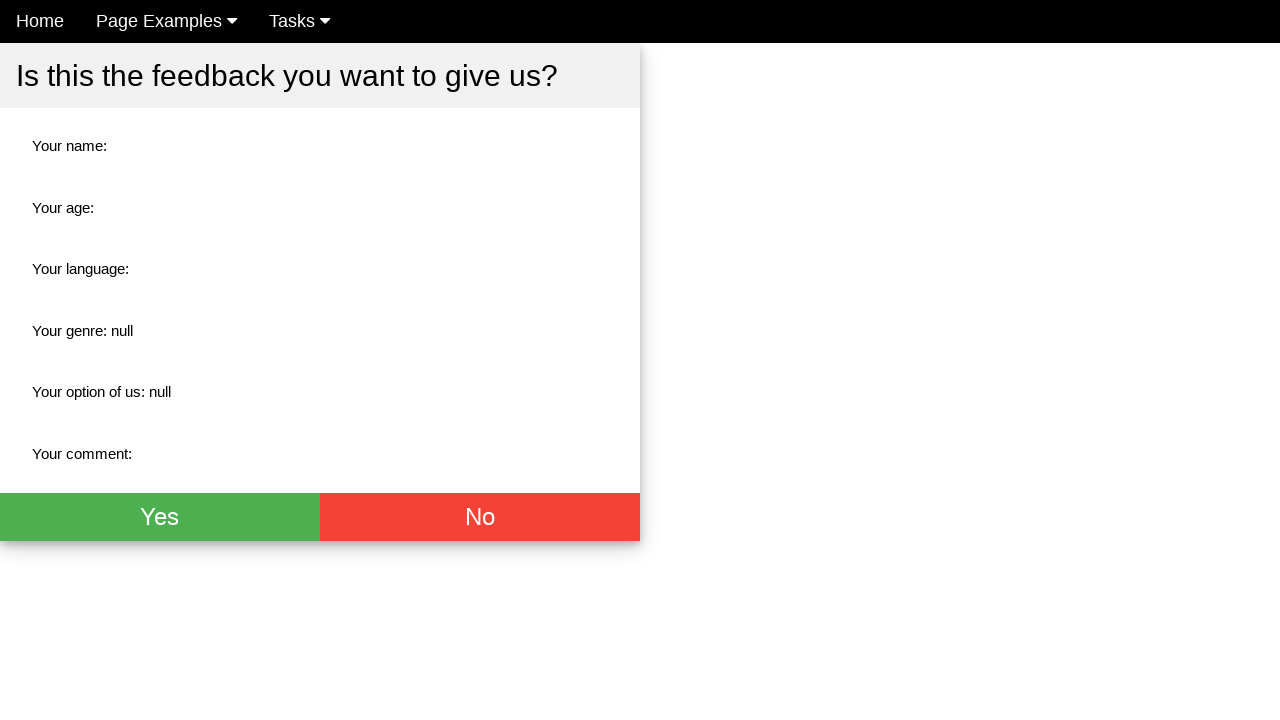

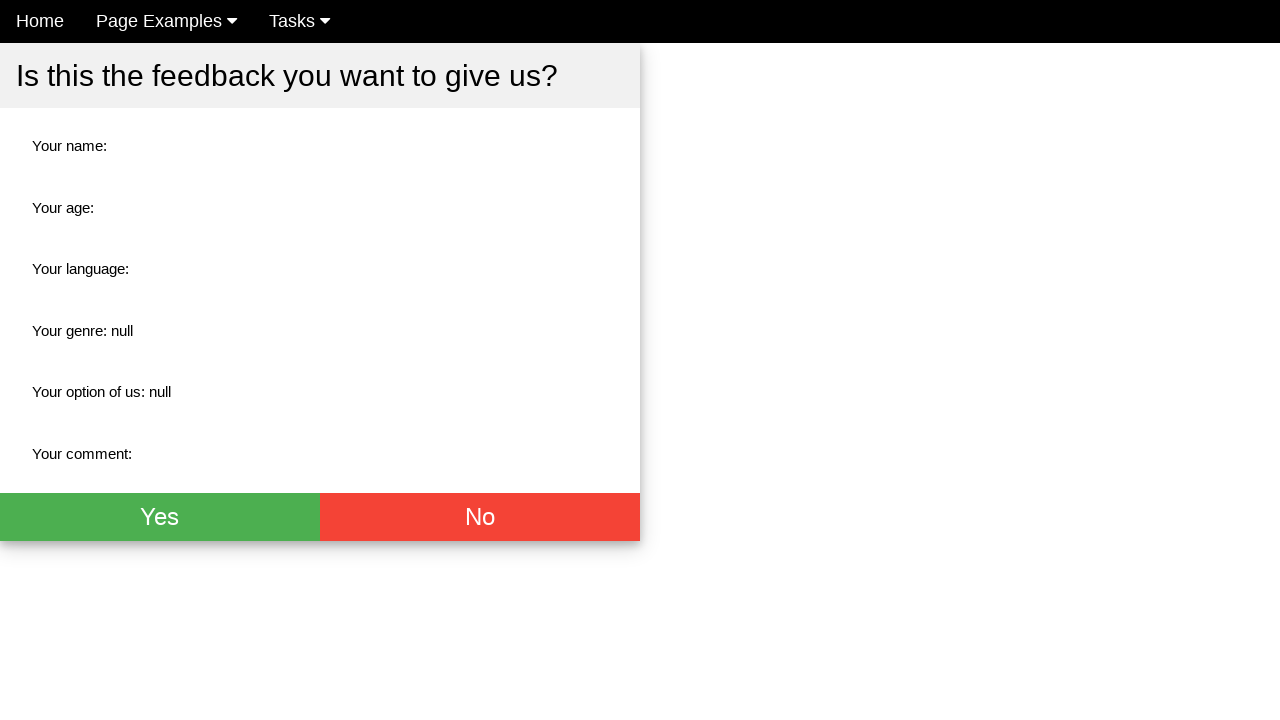